Tests login form validation by entering an invalid username and verifying the error message

Starting URL: http://the-internet.herokuapp.com/login

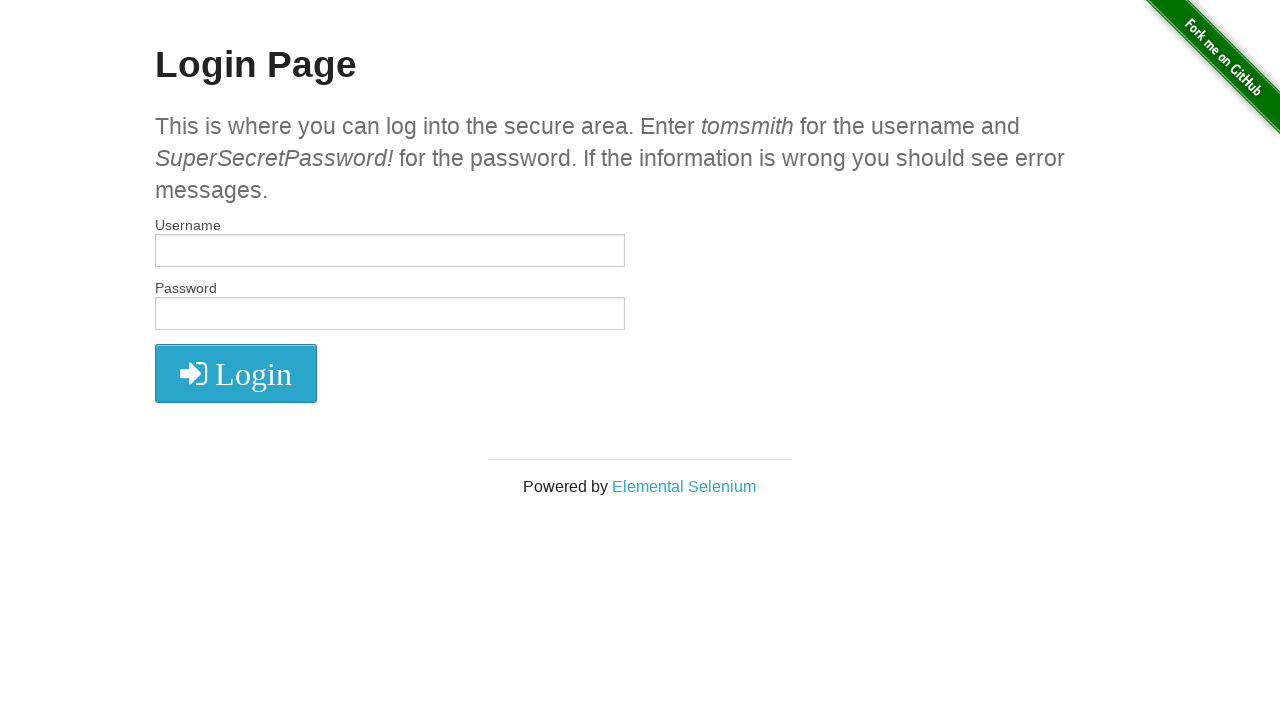

Filled username field with invalid username 'foo' on #username
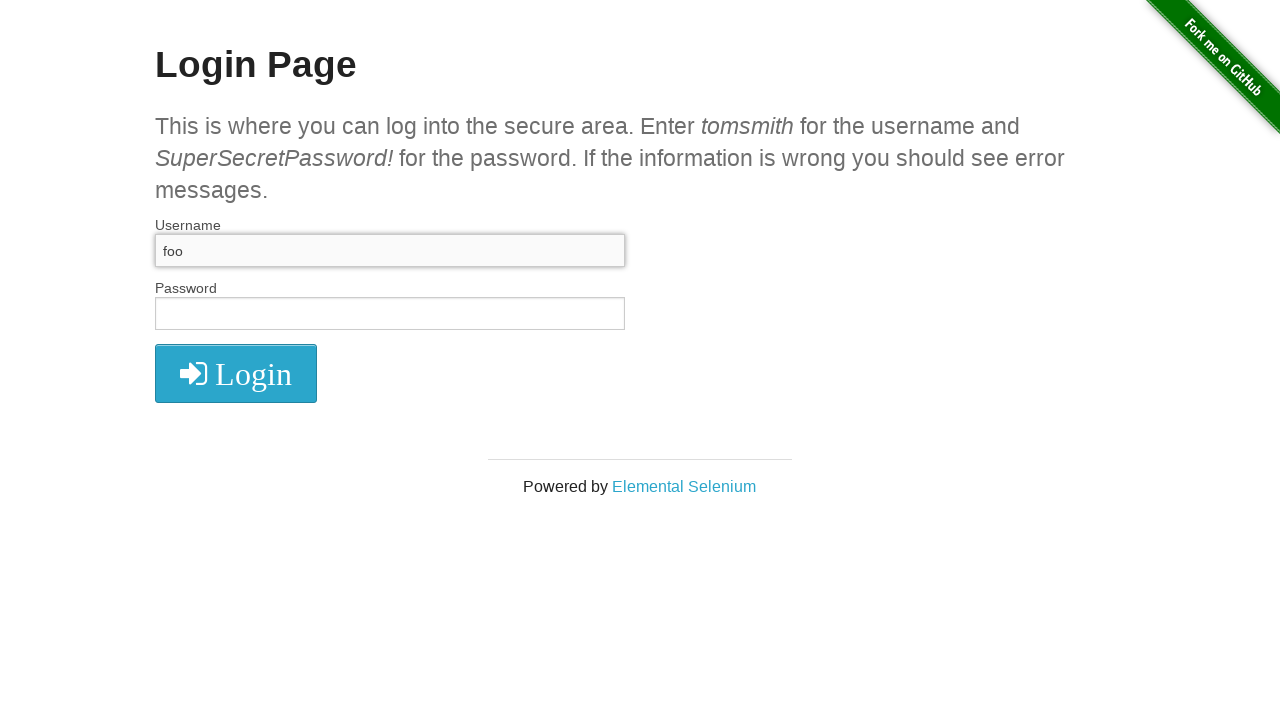

Filled password field with valid password on #password
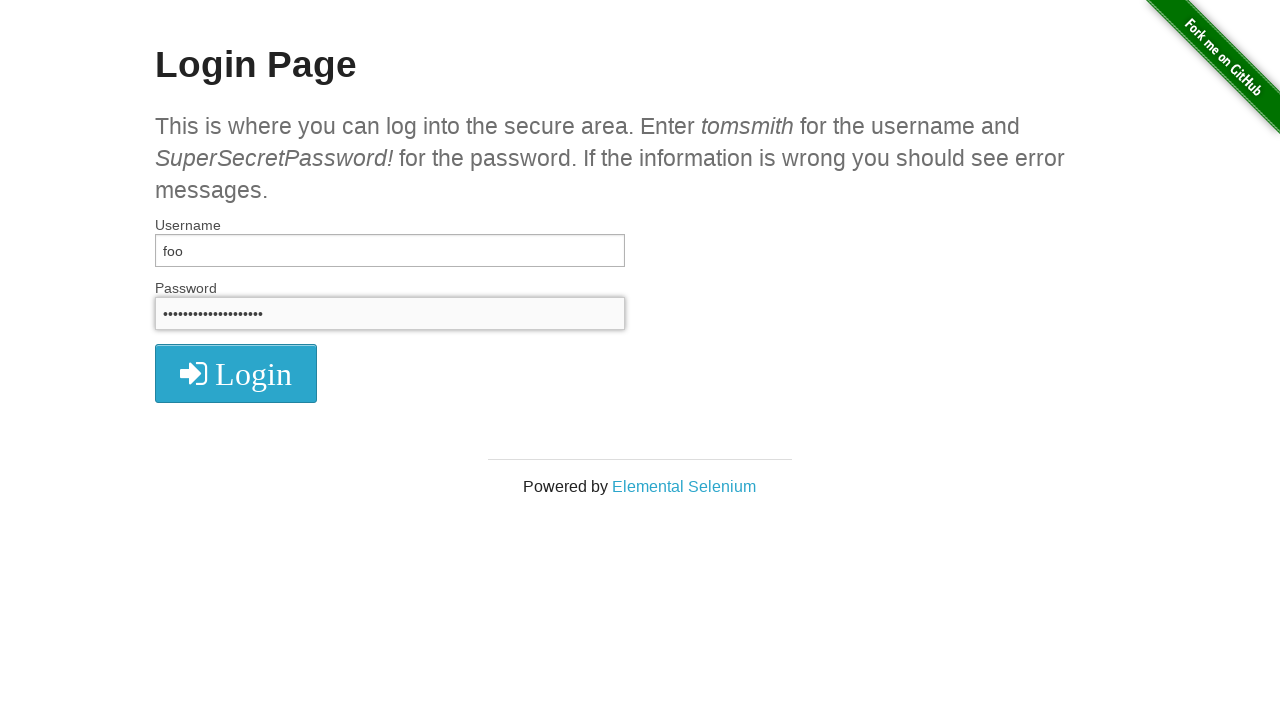

Submitted login form by pressing Enter on form[name='login']
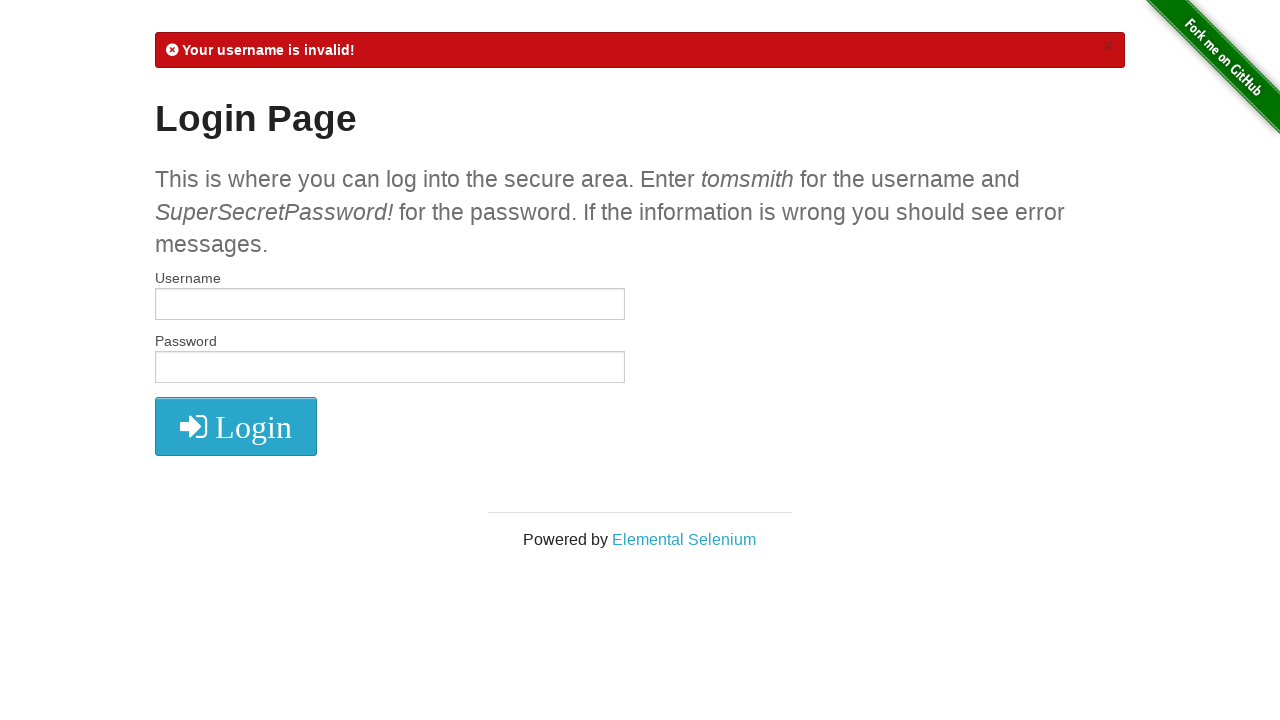

Error message appeared after form submission
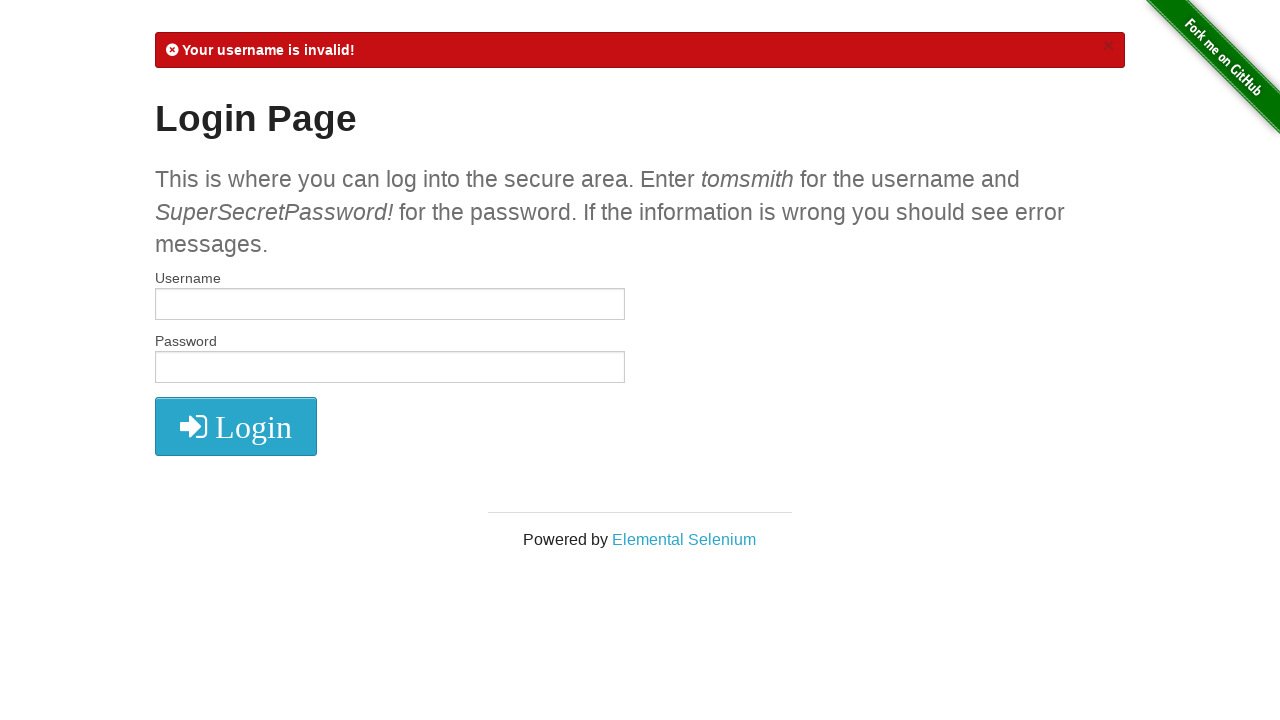

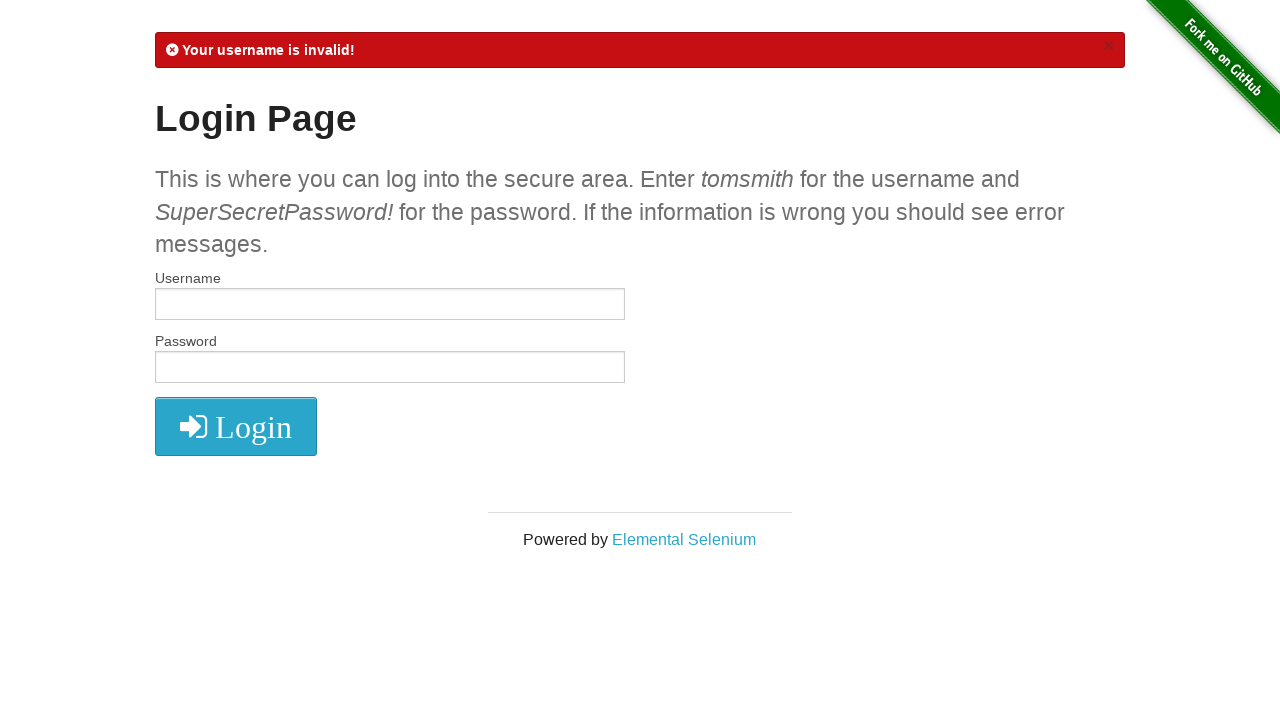